Tests that edits are cancelled when pressing Escape key

Starting URL: https://demo.playwright.dev/todomvc

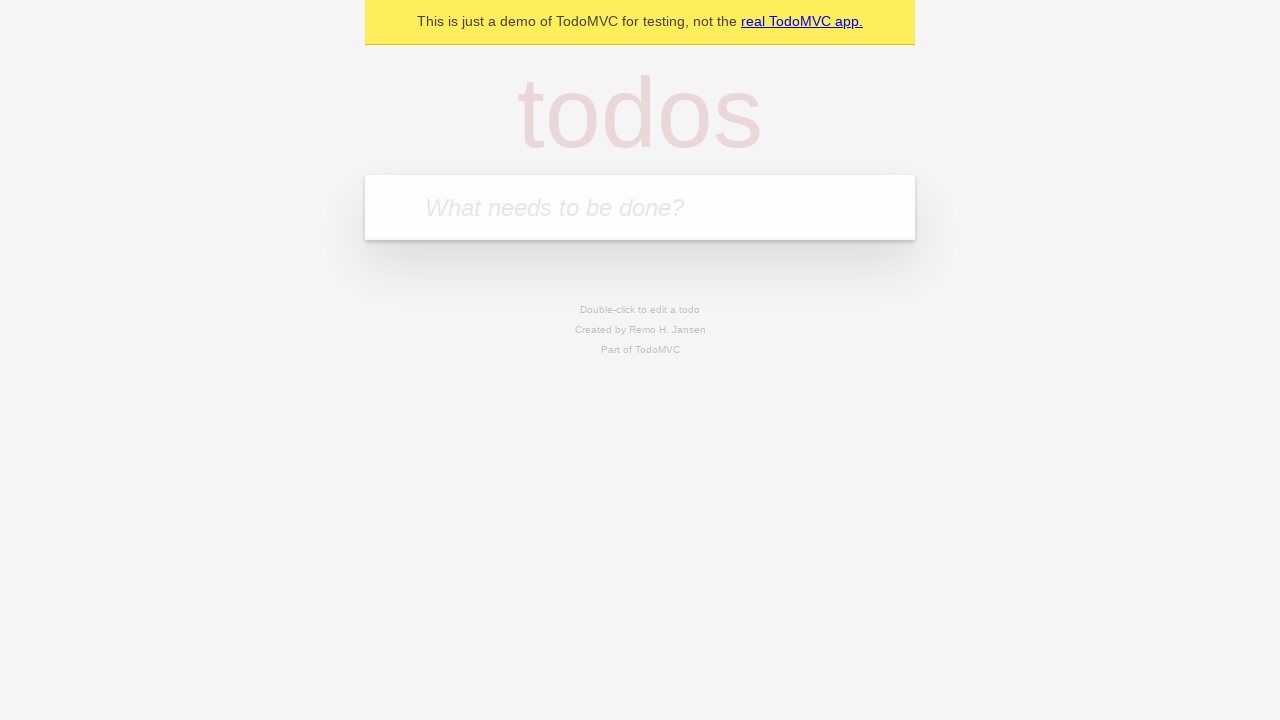

Filled first todo input with 'buy some cheese' on .new-todo
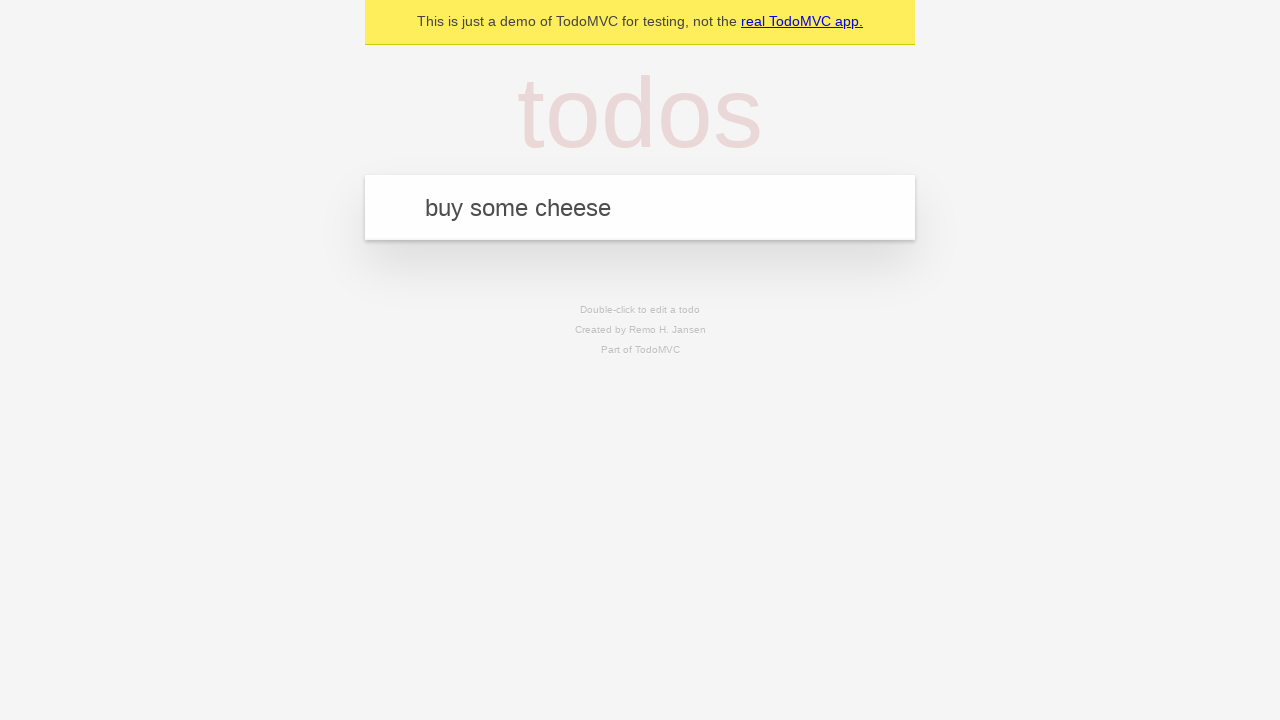

Pressed Enter to create first todo on .new-todo
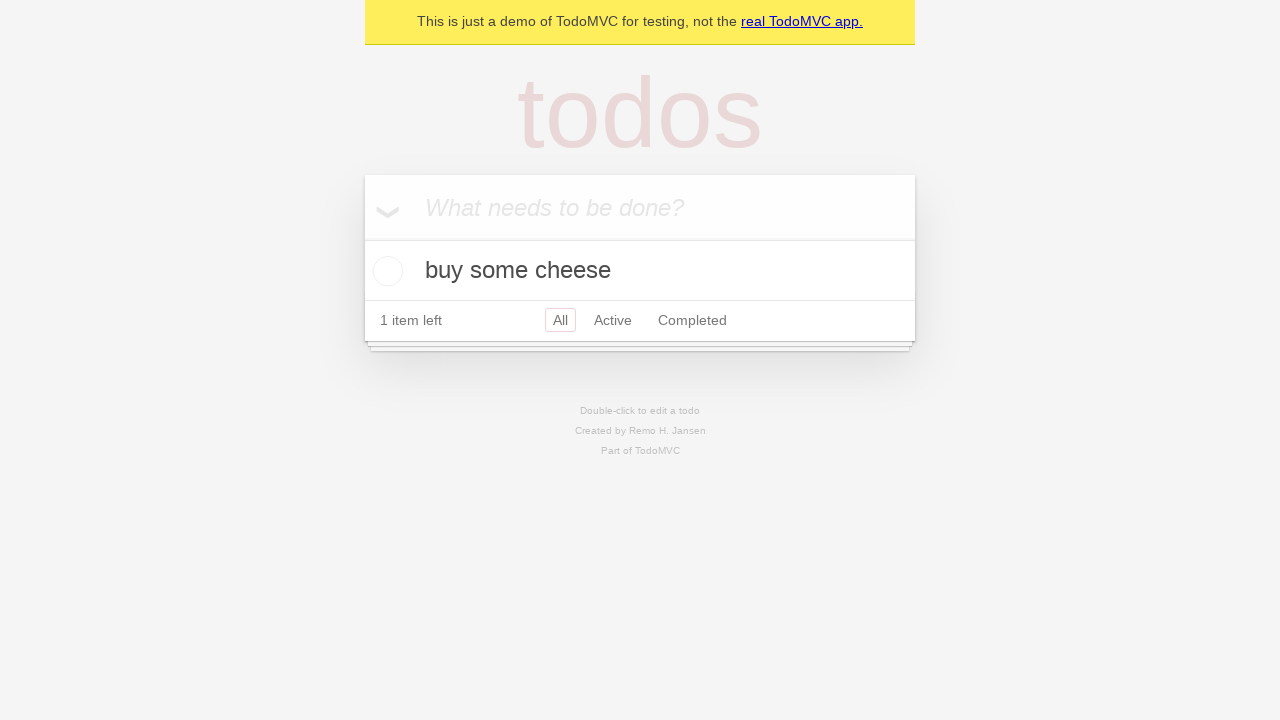

Filled second todo input with 'feed the cat' on .new-todo
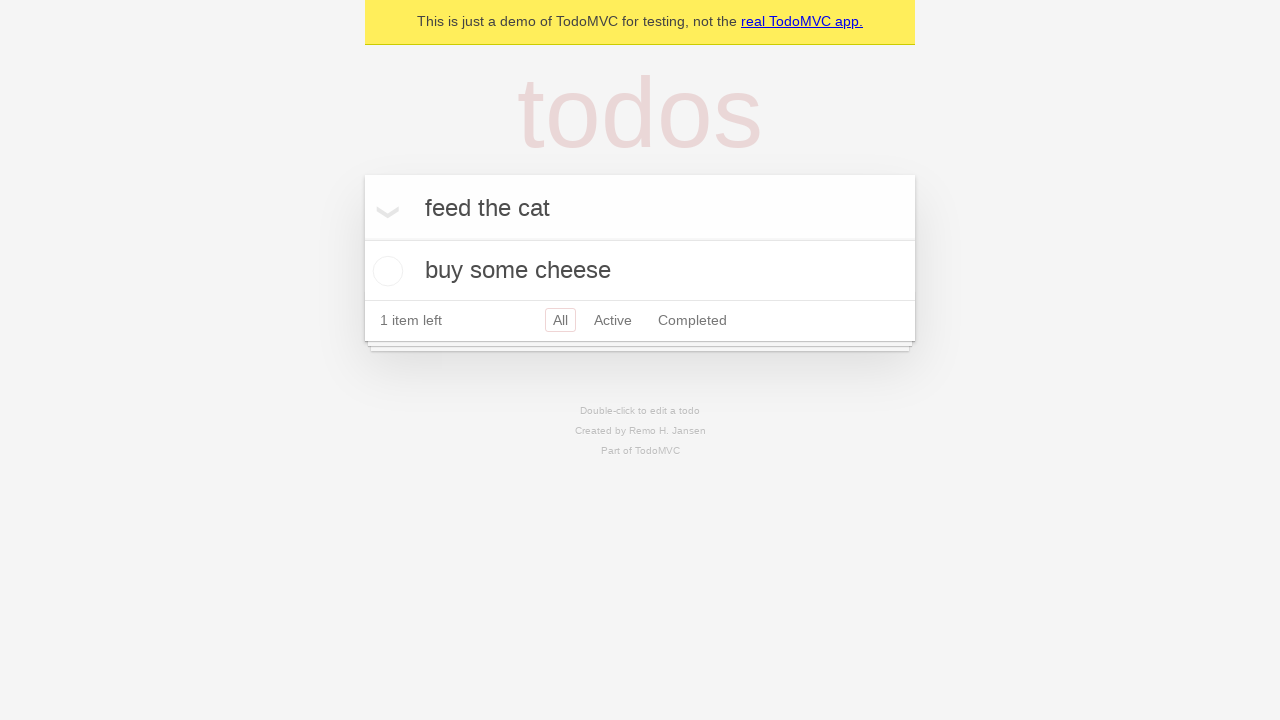

Pressed Enter to create second todo on .new-todo
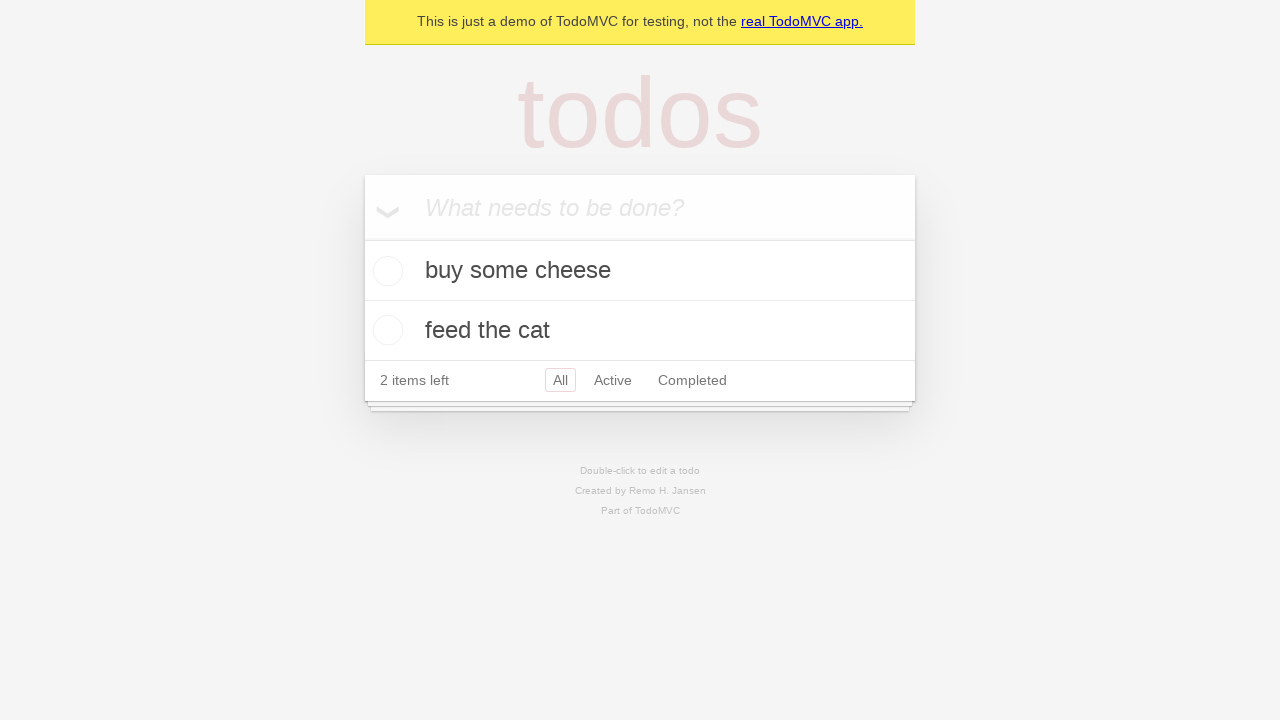

Filled third todo input with 'book a doctors appointment' on .new-todo
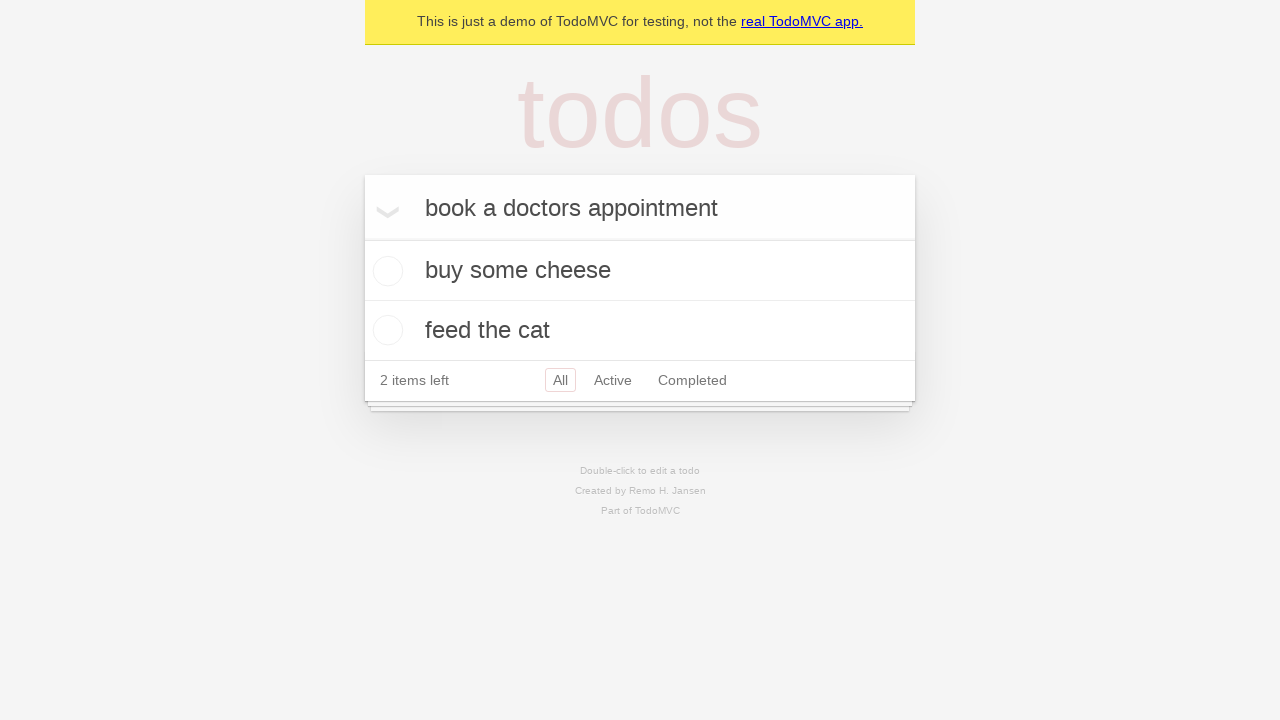

Pressed Enter to create third todo on .new-todo
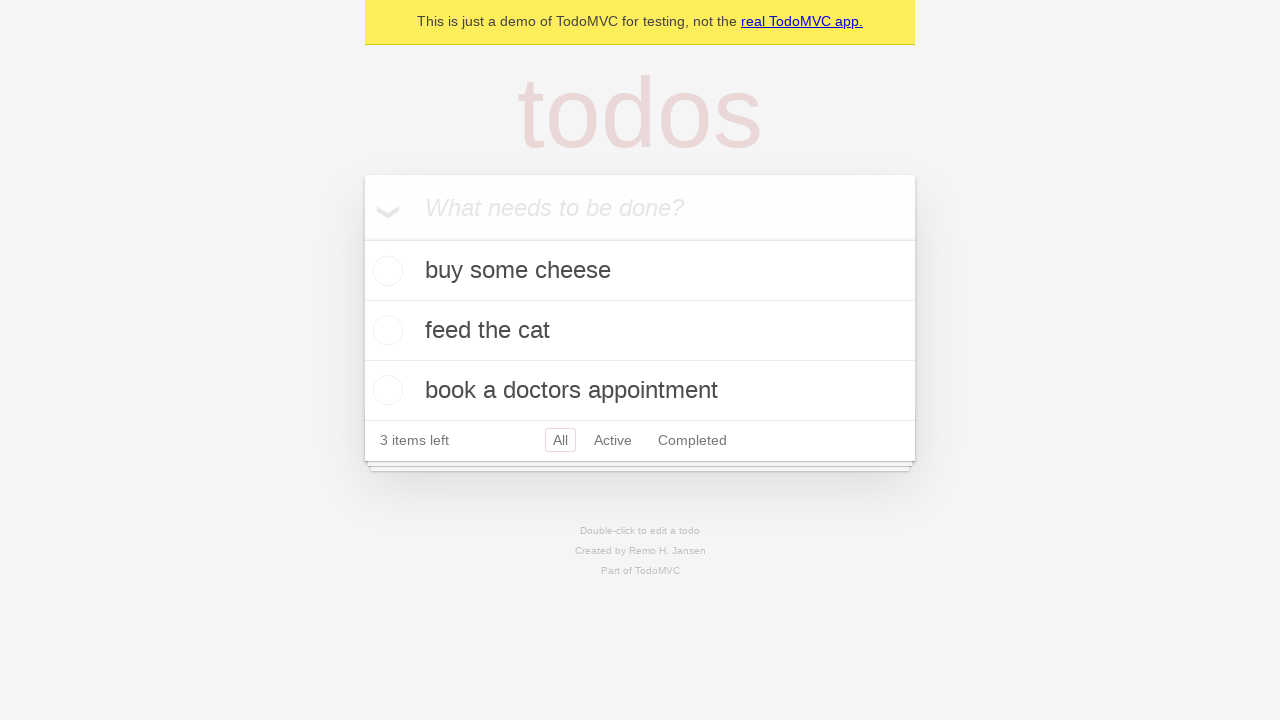

Waited for all 3 todos to be displayed
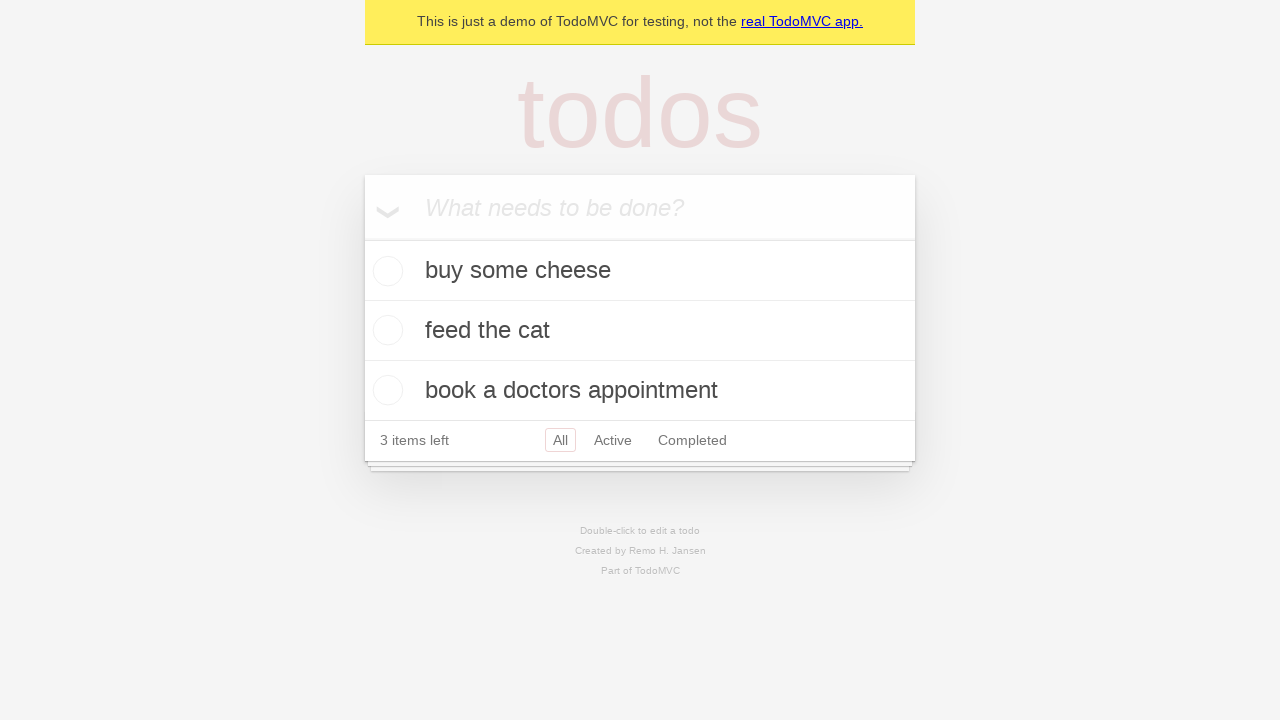

Double-clicked second todo to enter edit mode at (640, 331) on .todo-list li >> nth=1
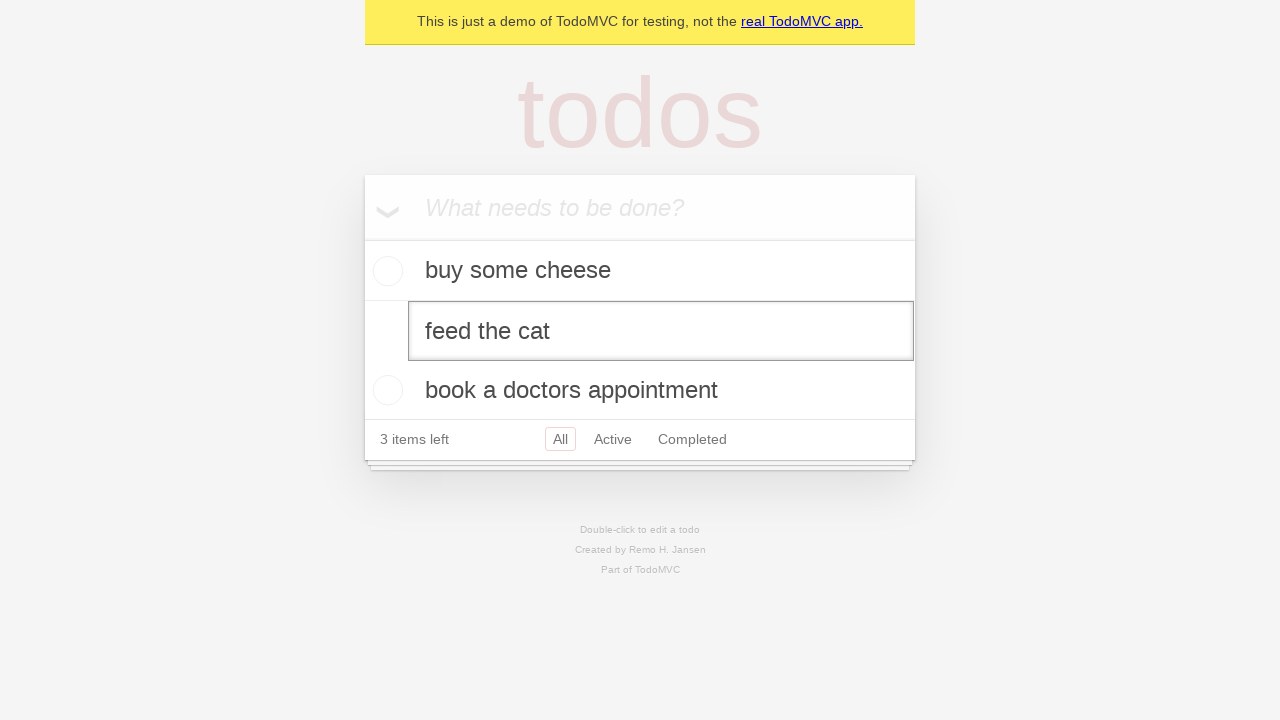

Pressed Escape to cancel edits on .todo-list li >> nth=1 >> .edit
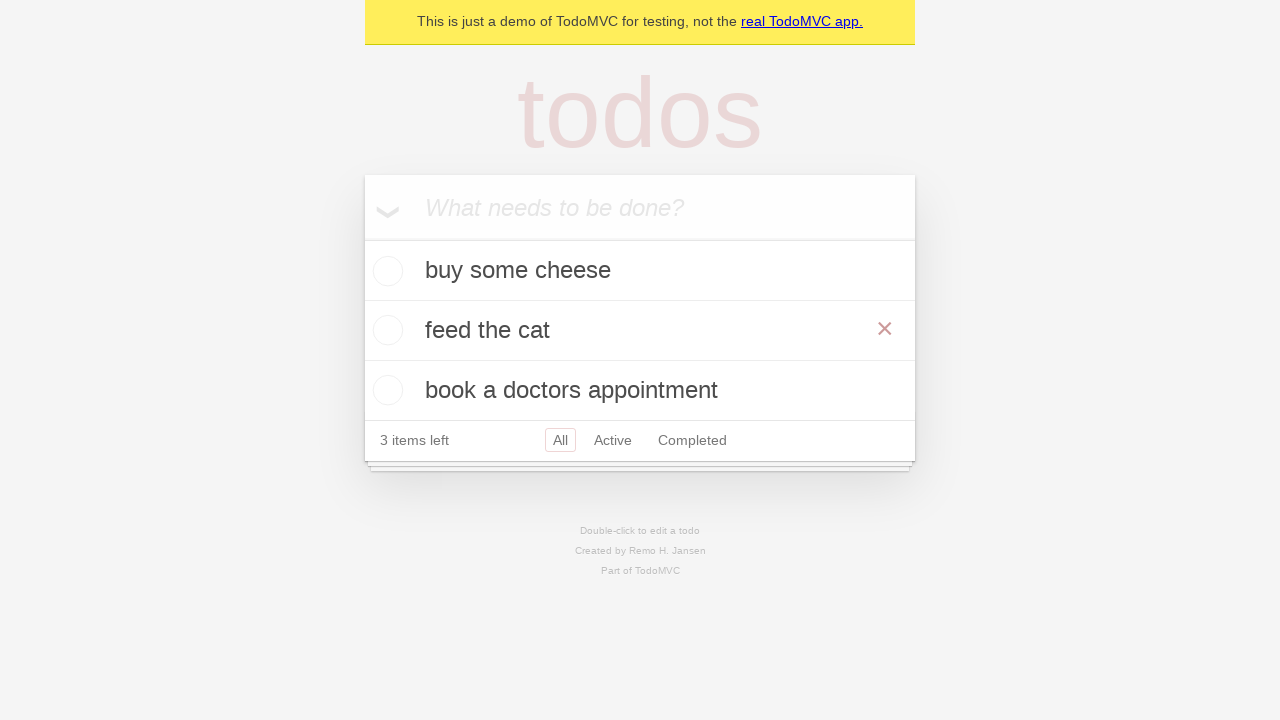

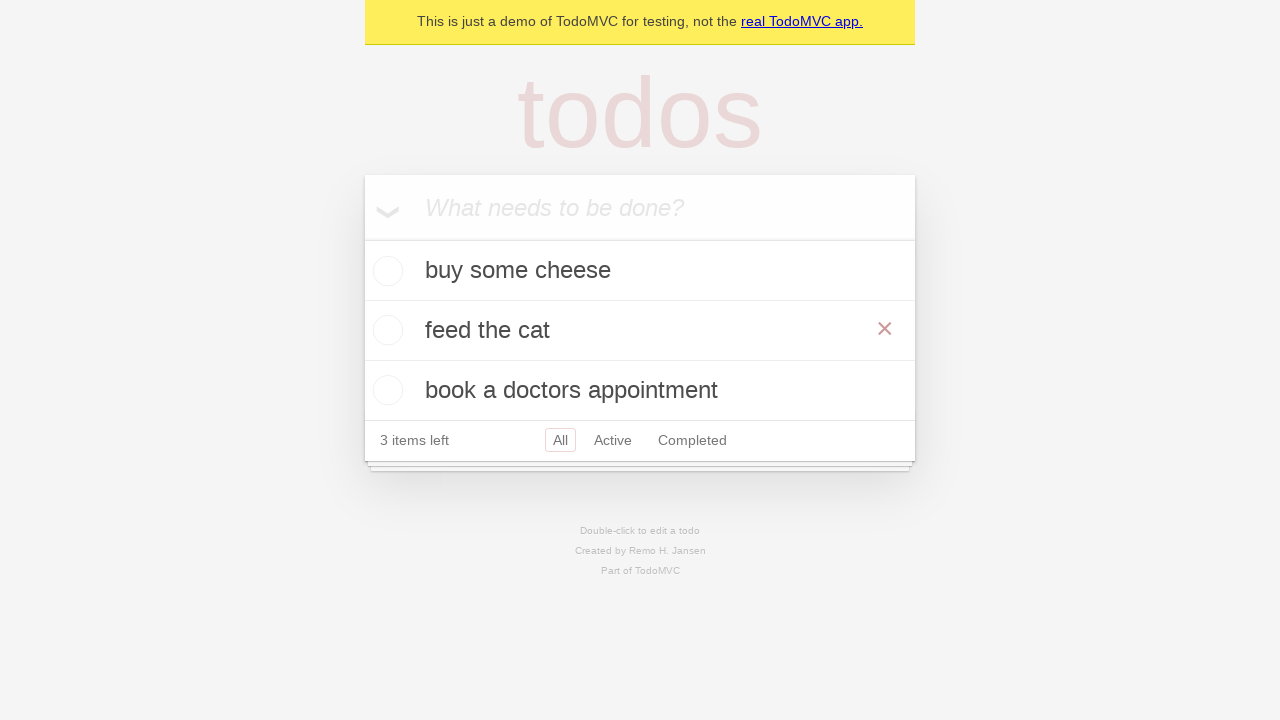